Simple navigation test that visits the Platzi website

Starting URL: http://www.platzi.com

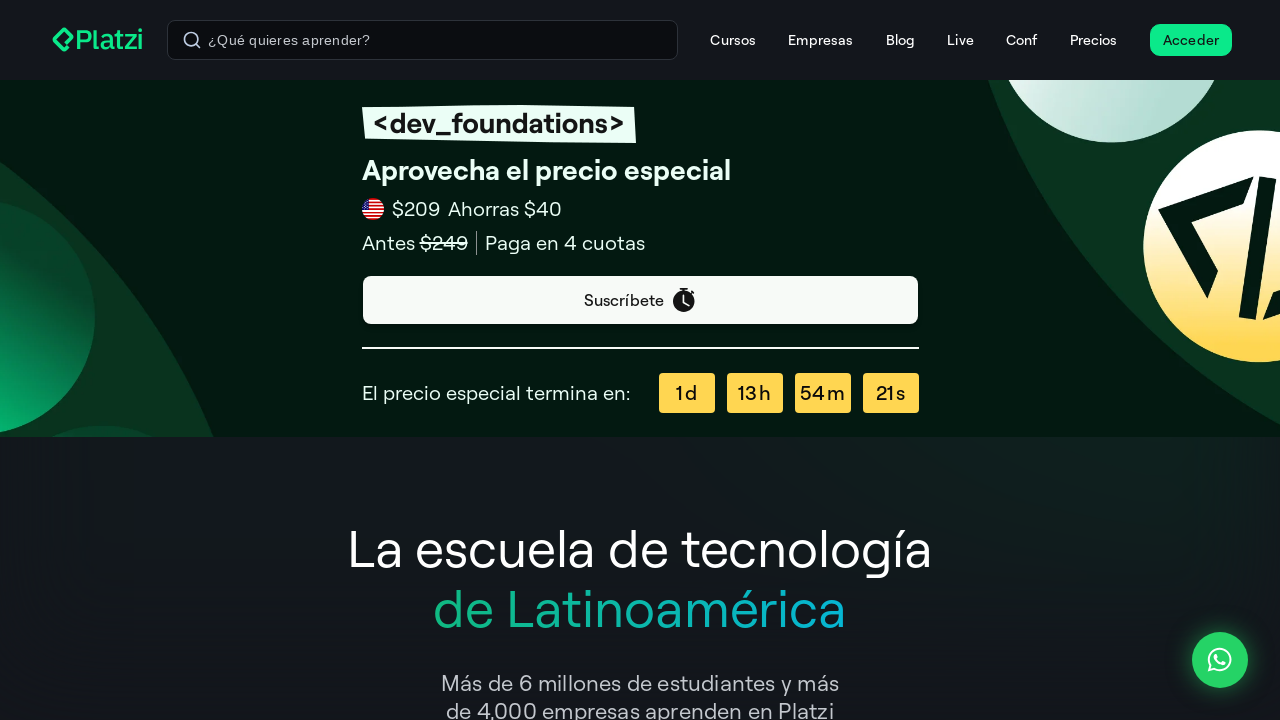

Platzi website loaded at http://www.platzi.com
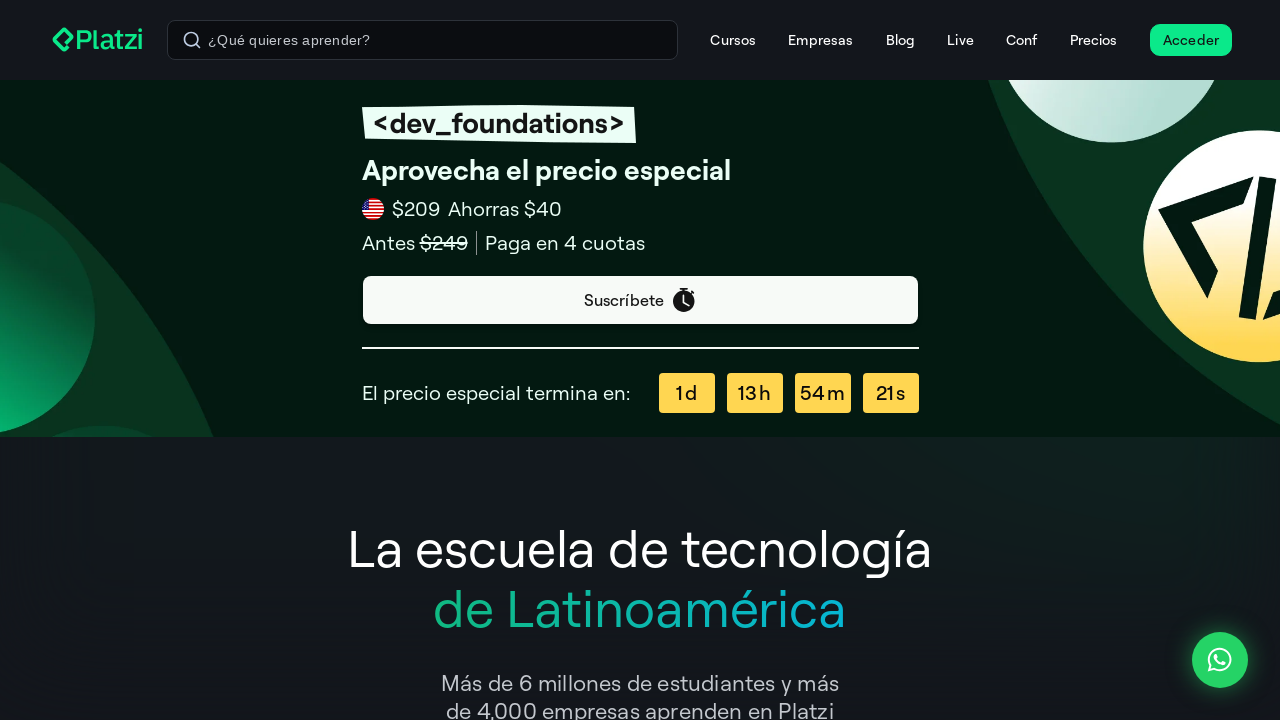

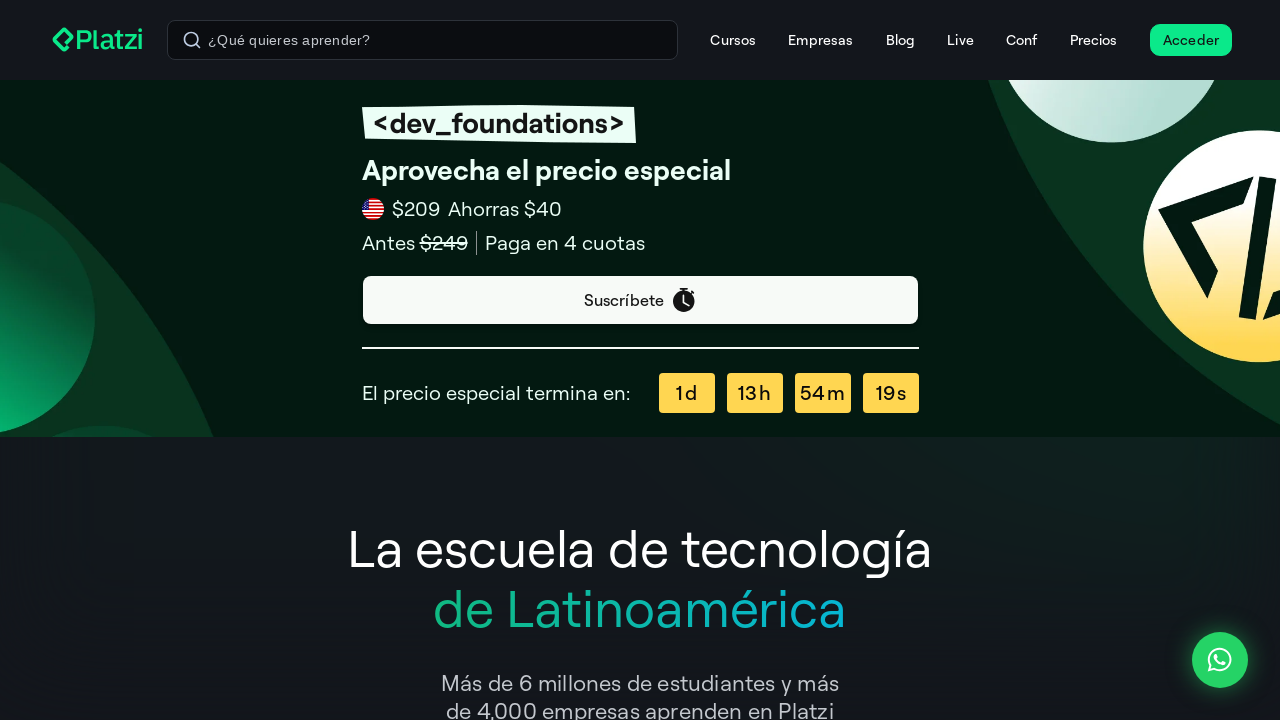